Opens YouTube homepage, maximizes the browser window, and verifies the page loads by checking the title and URL are accessible.

Starting URL: https://www.youtube.com/

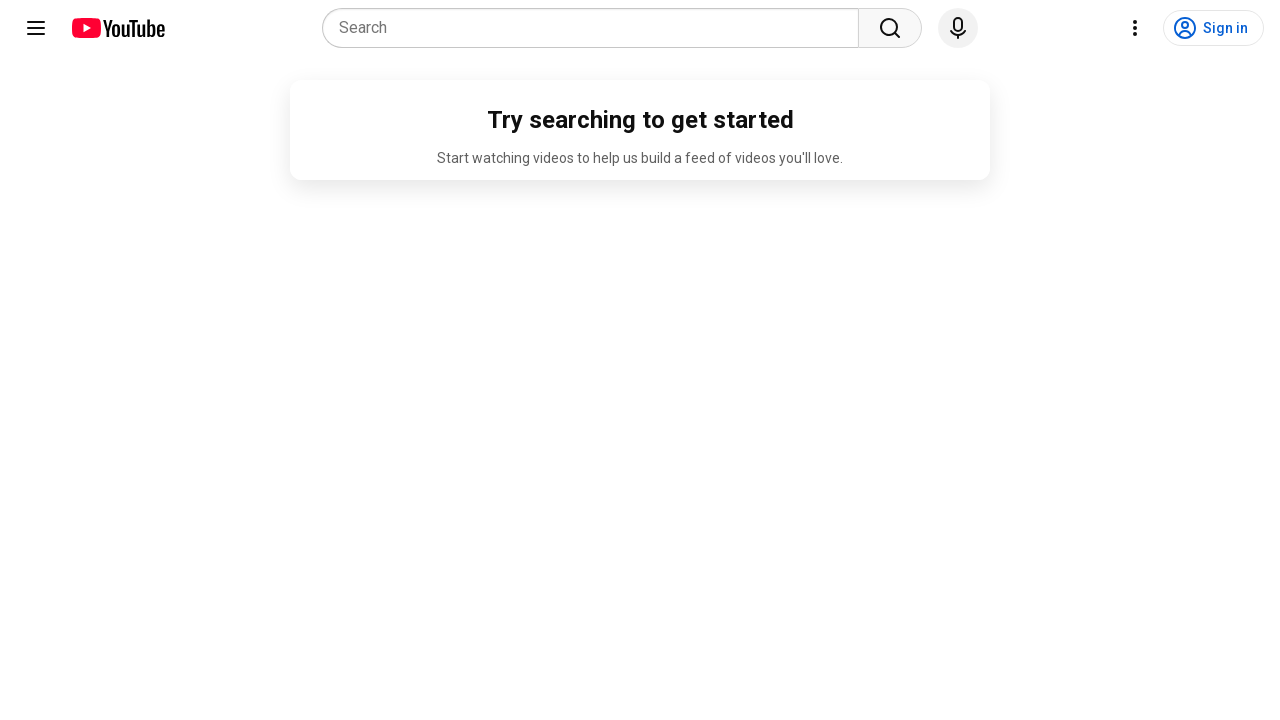

Set viewport size to 1920x1080 to maximize browser window
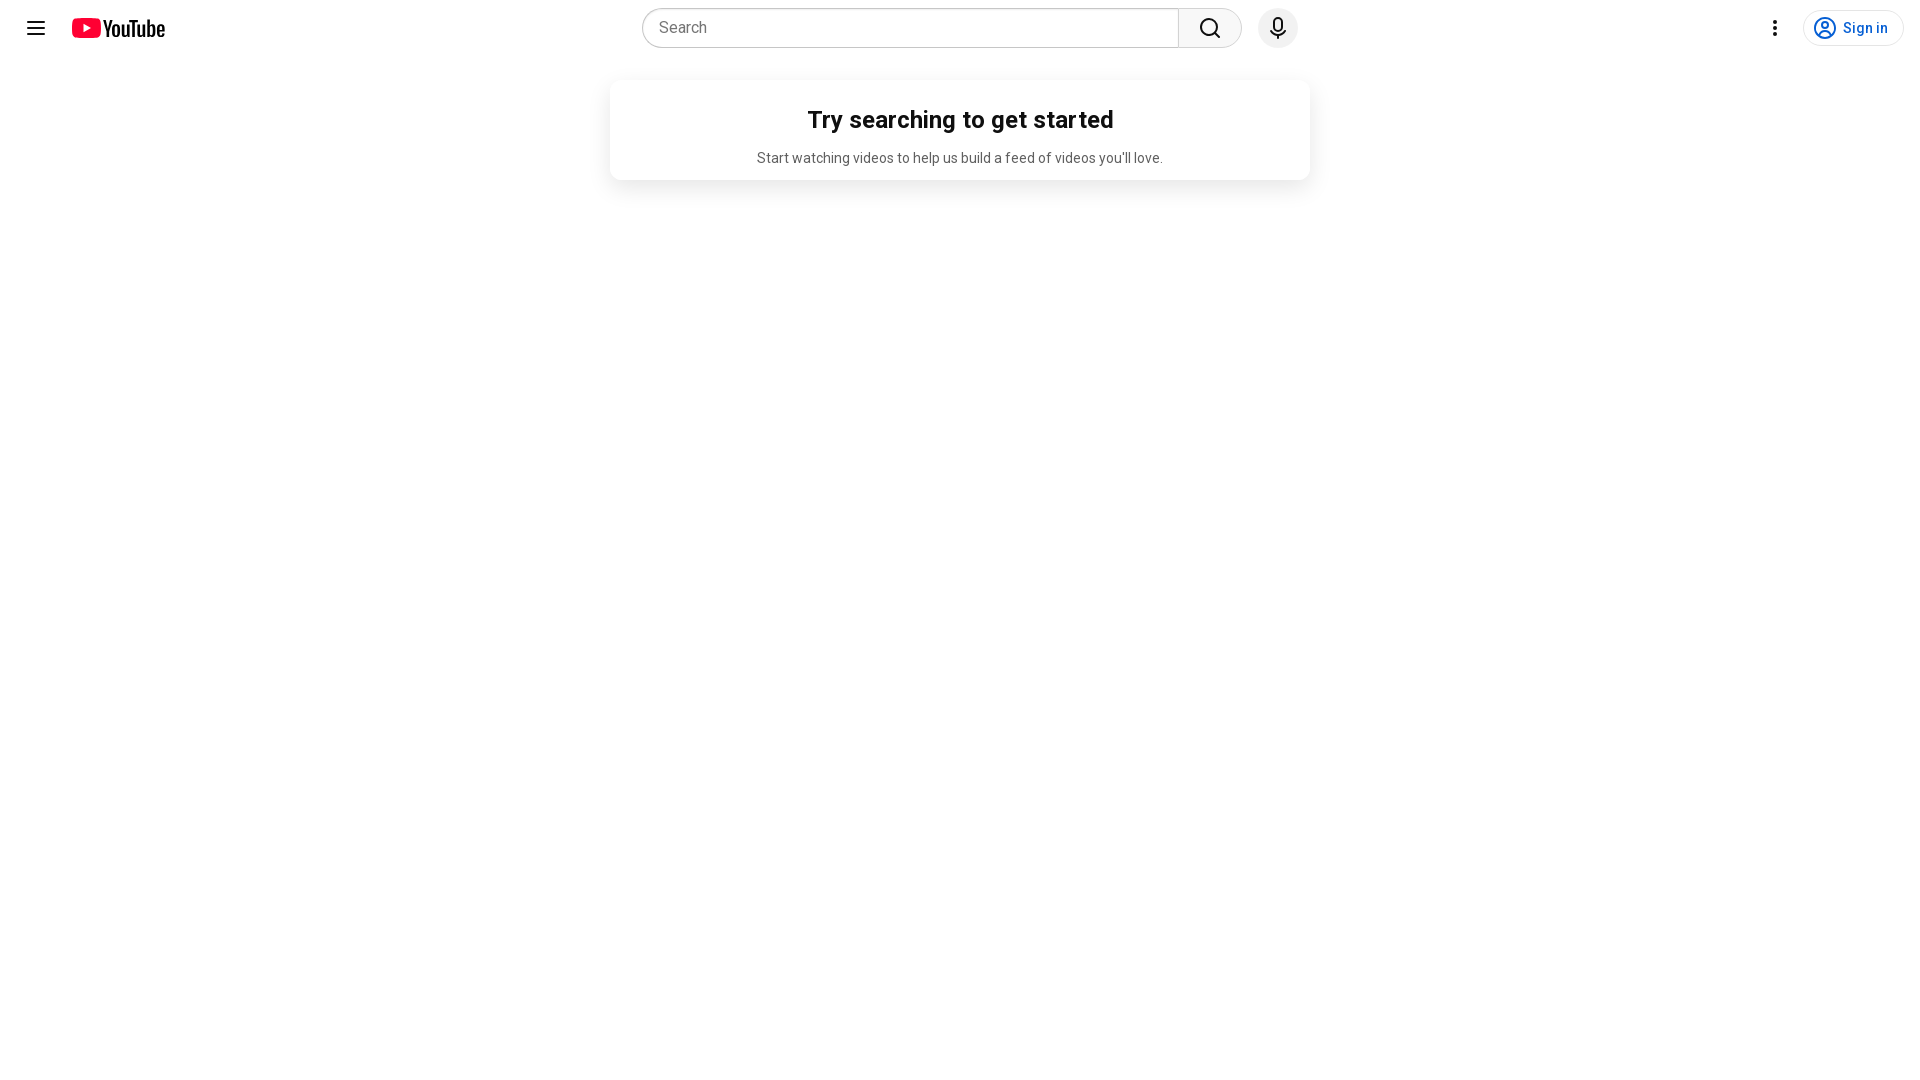

Waited for page to reach domcontentloaded state
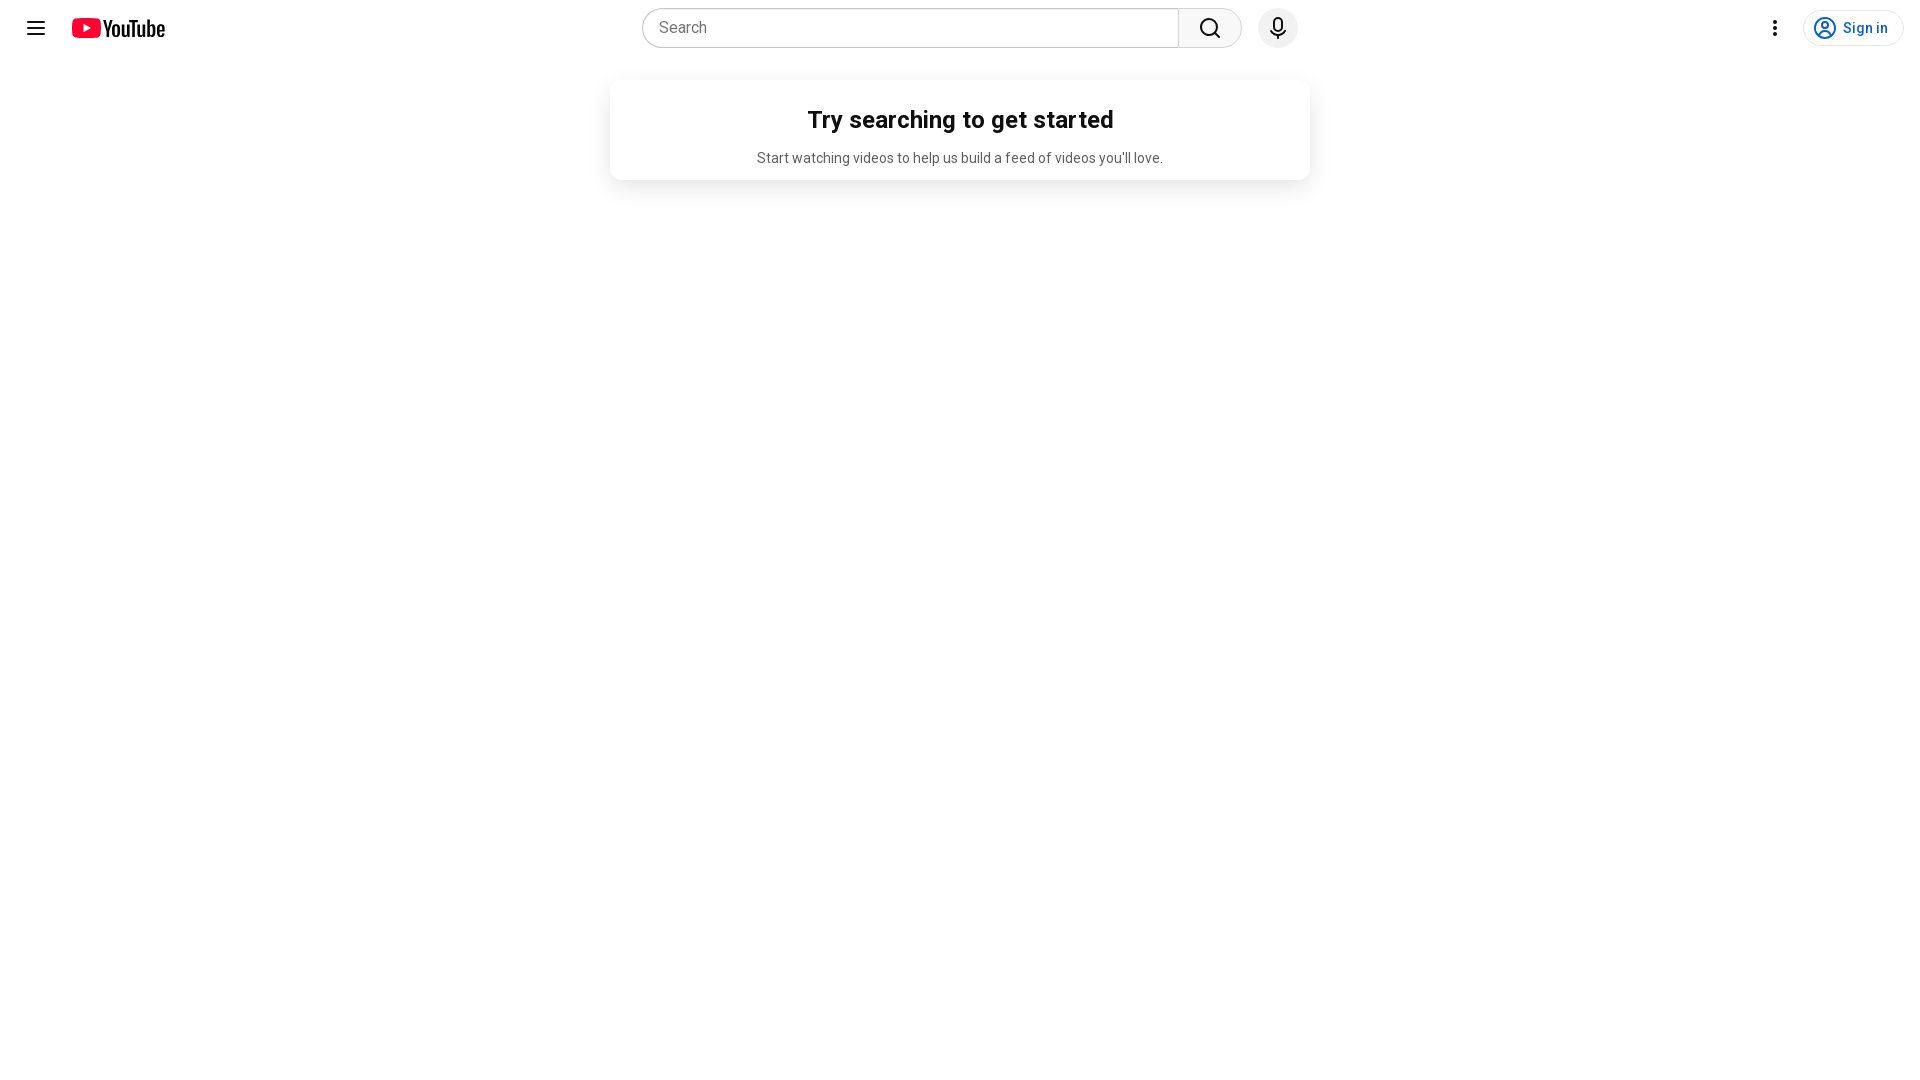

Retrieved page title: 'YouTube'
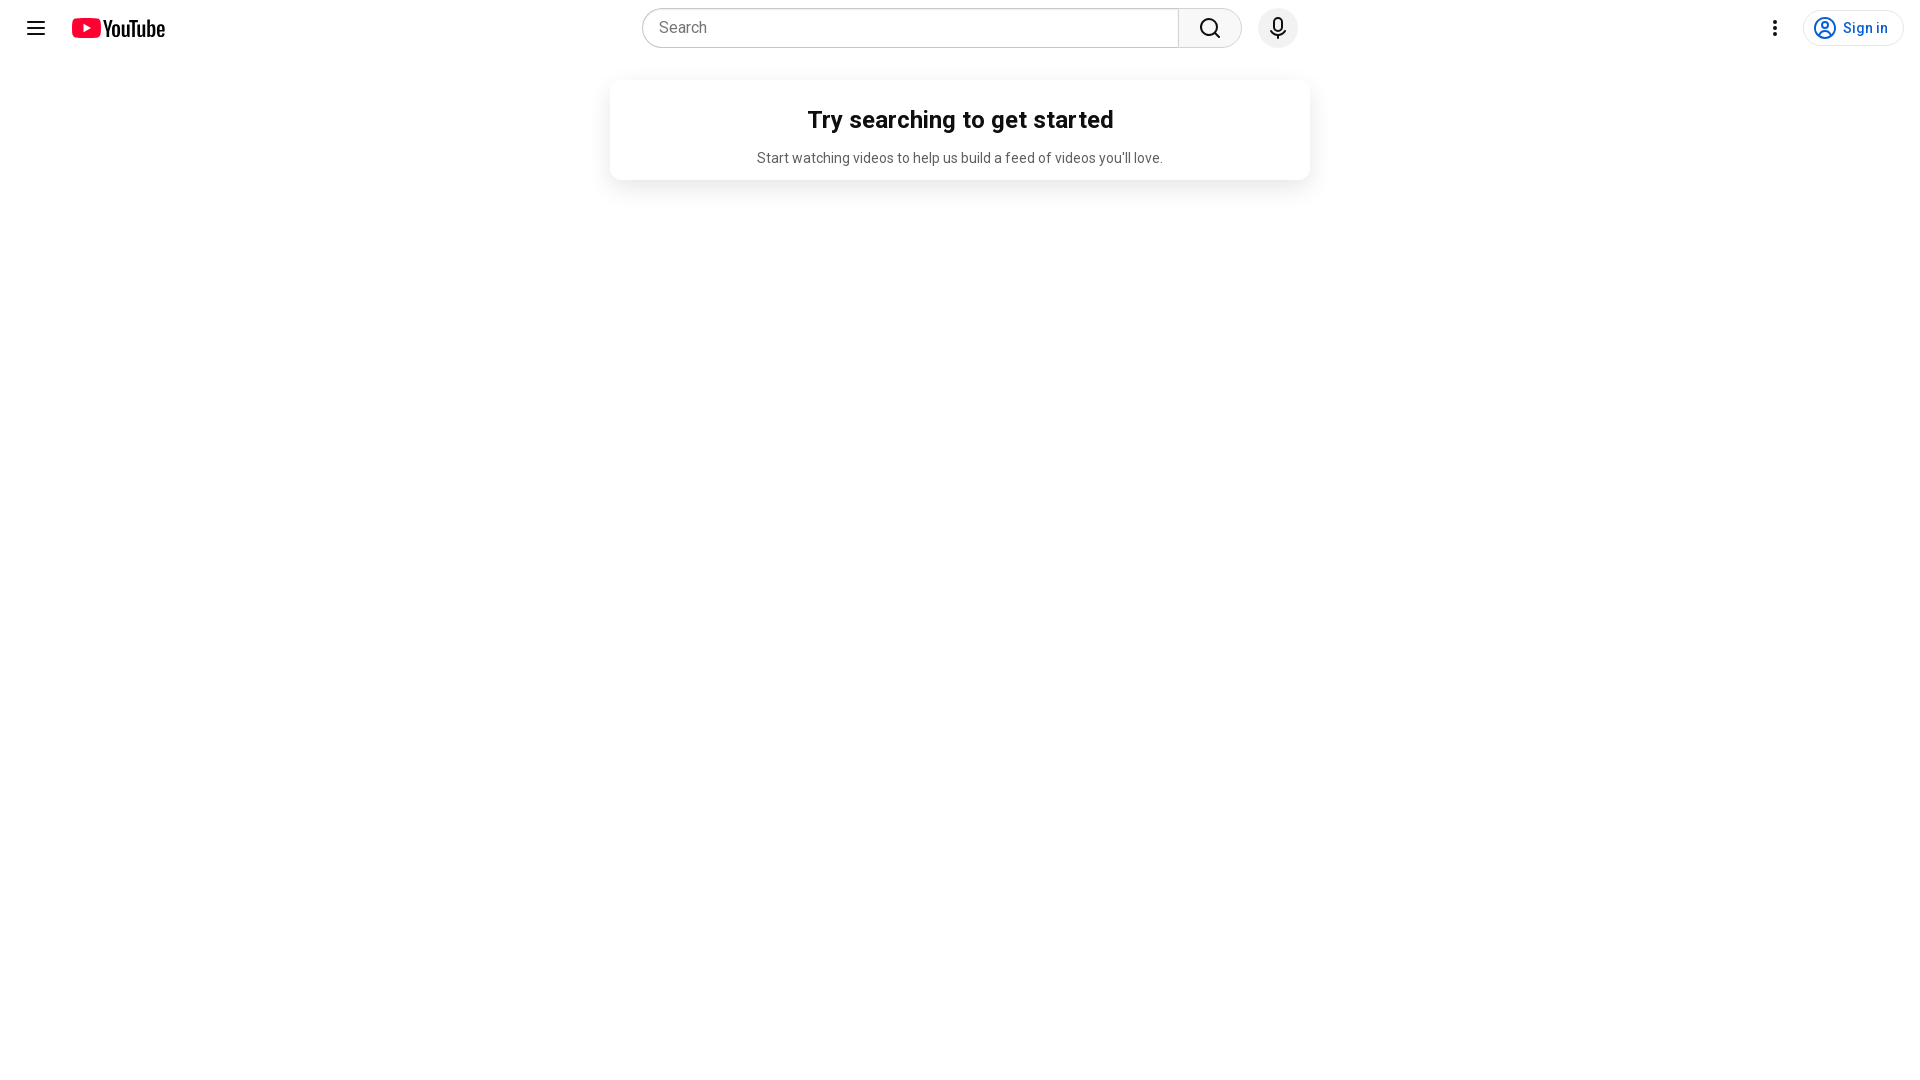

Retrieved current URL: 'https://www.youtube.com/'
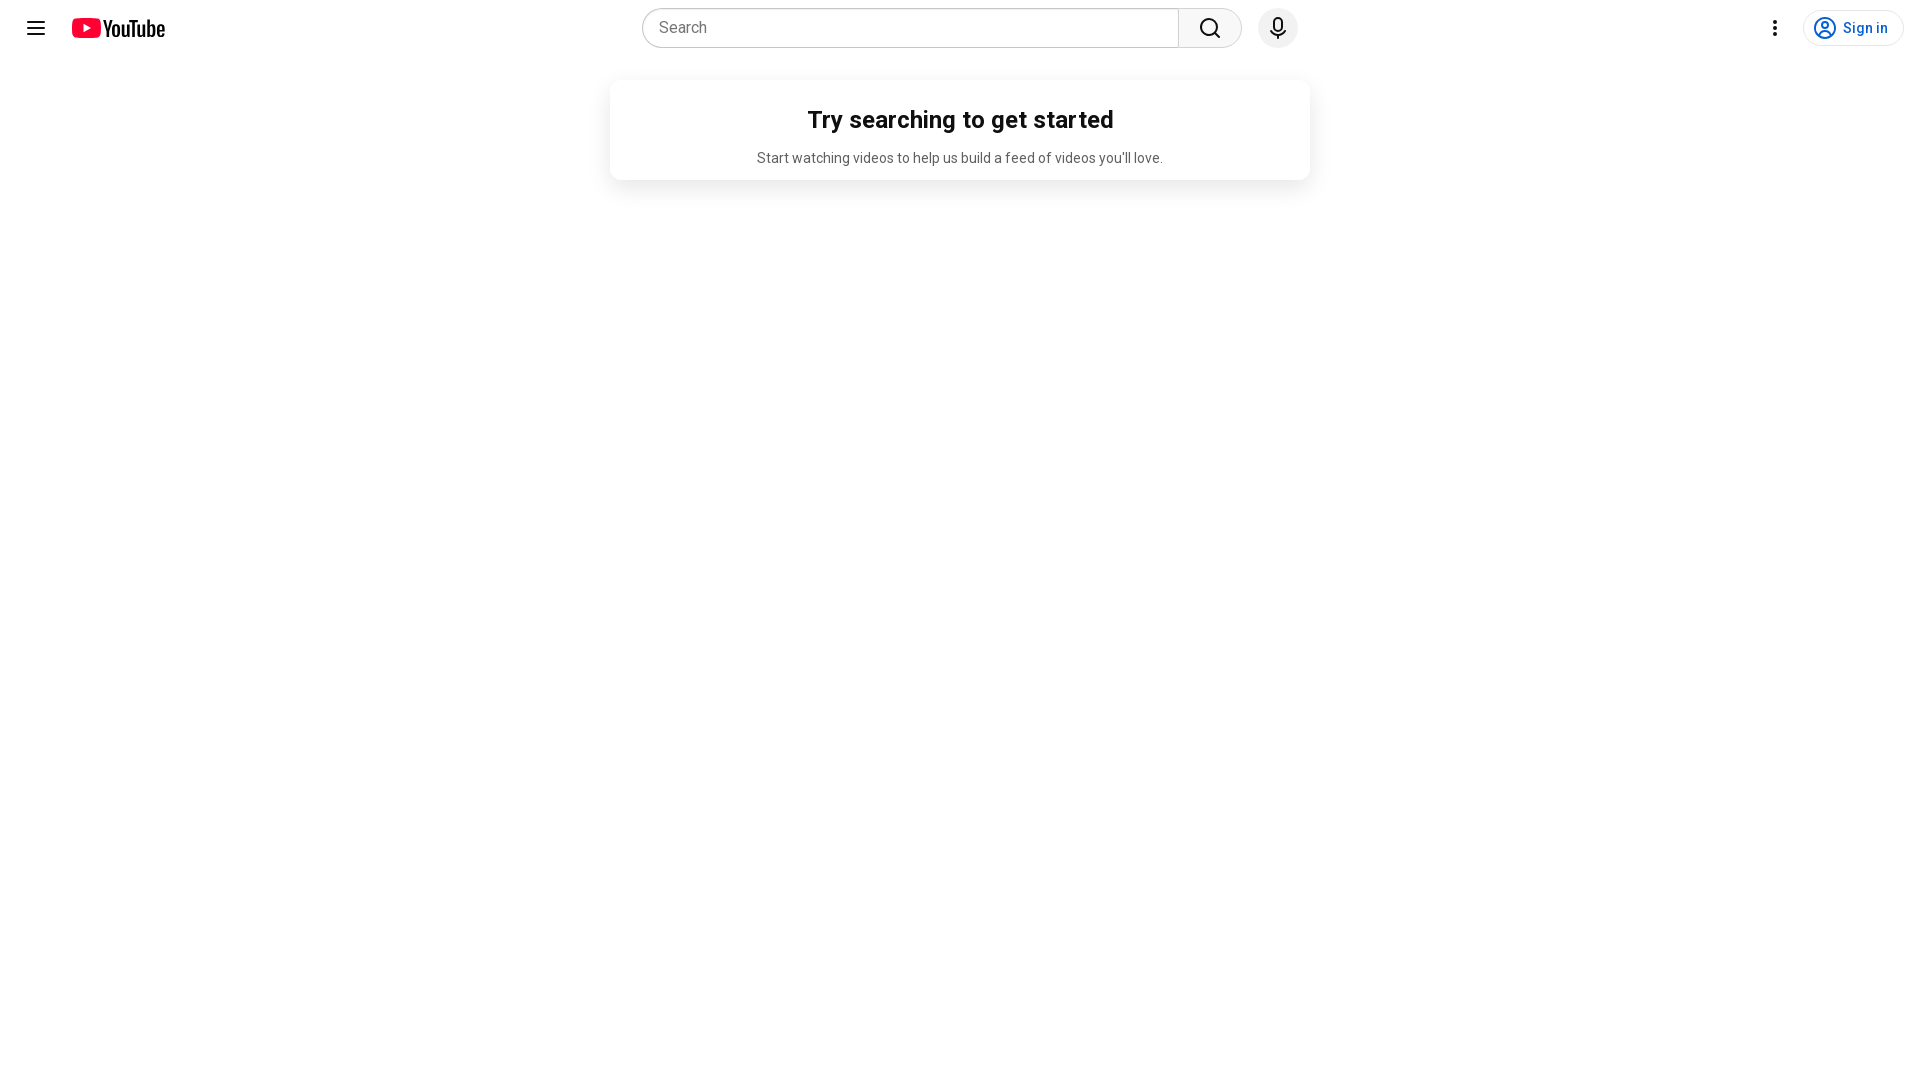

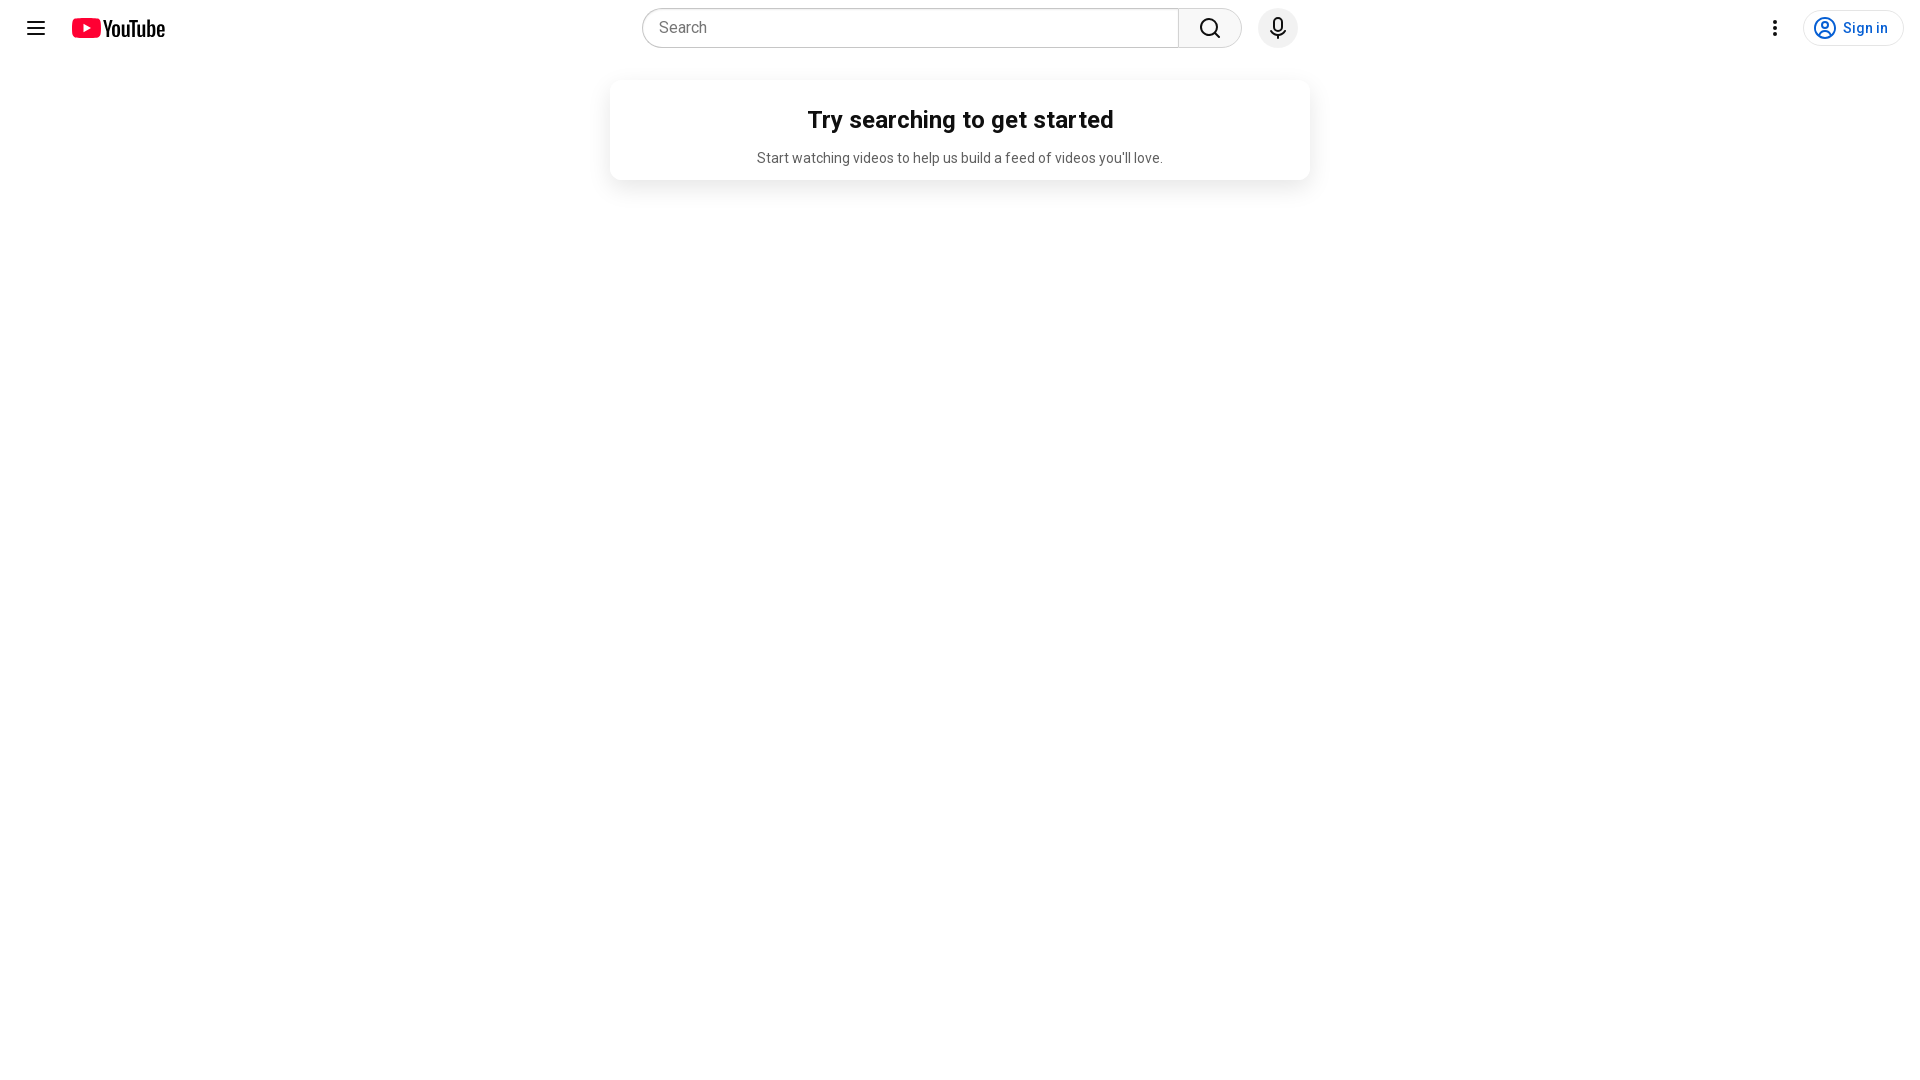